Tests alert handling by clicking an alert button and accepting the JavaScript alert dialog

Starting URL: https://rahulshettyacademy.com/AutomationPractice/

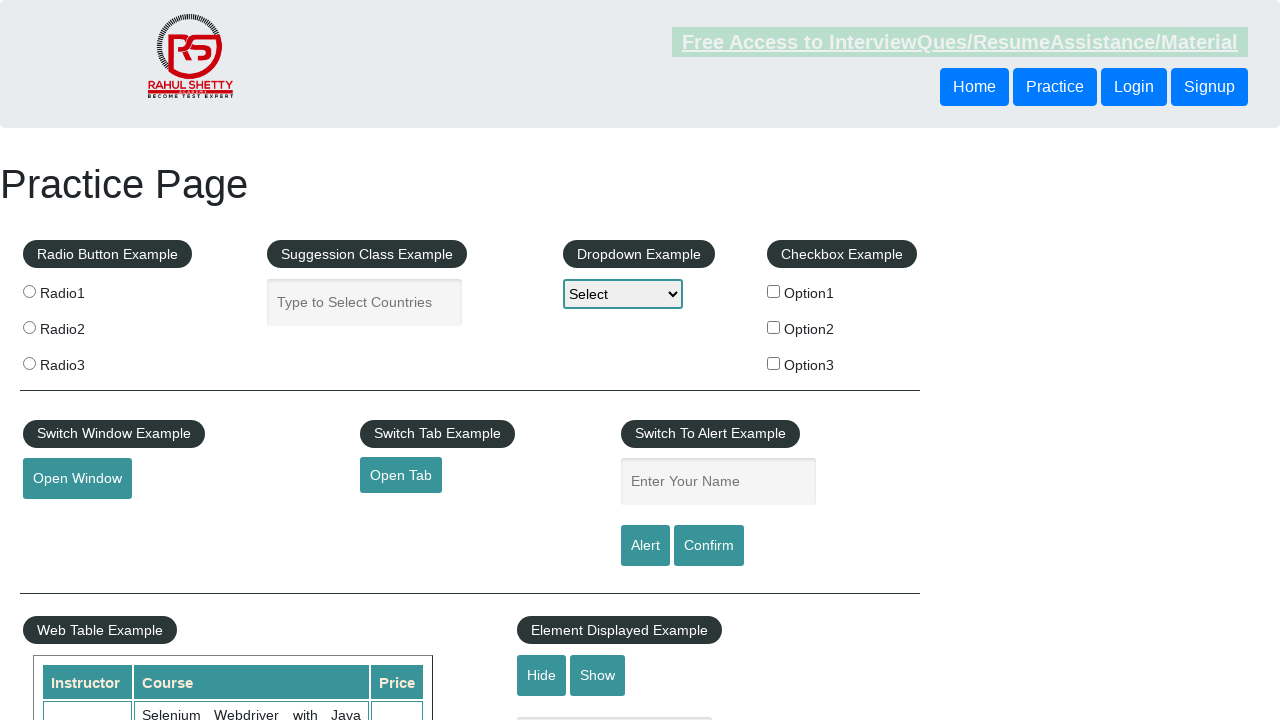

Clicked alert button to trigger JavaScript alert dialog at (645, 546) on #alertbtn
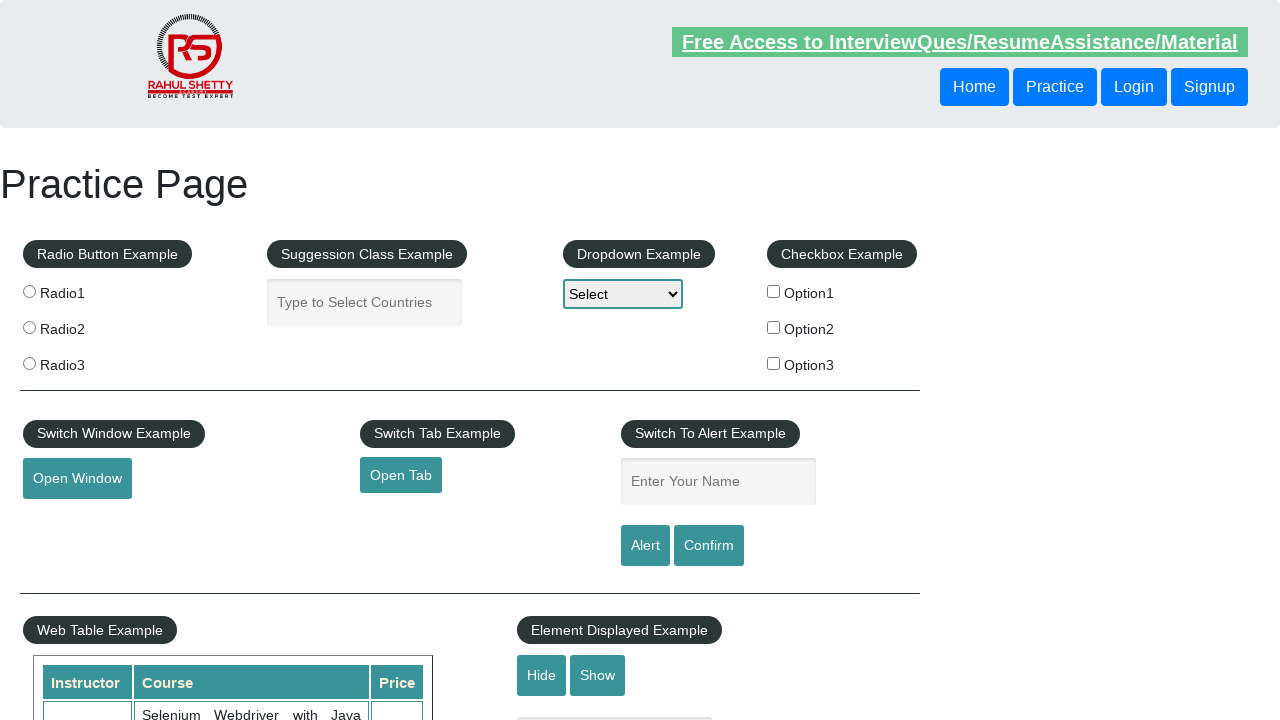

Set up dialog handler to accept alerts
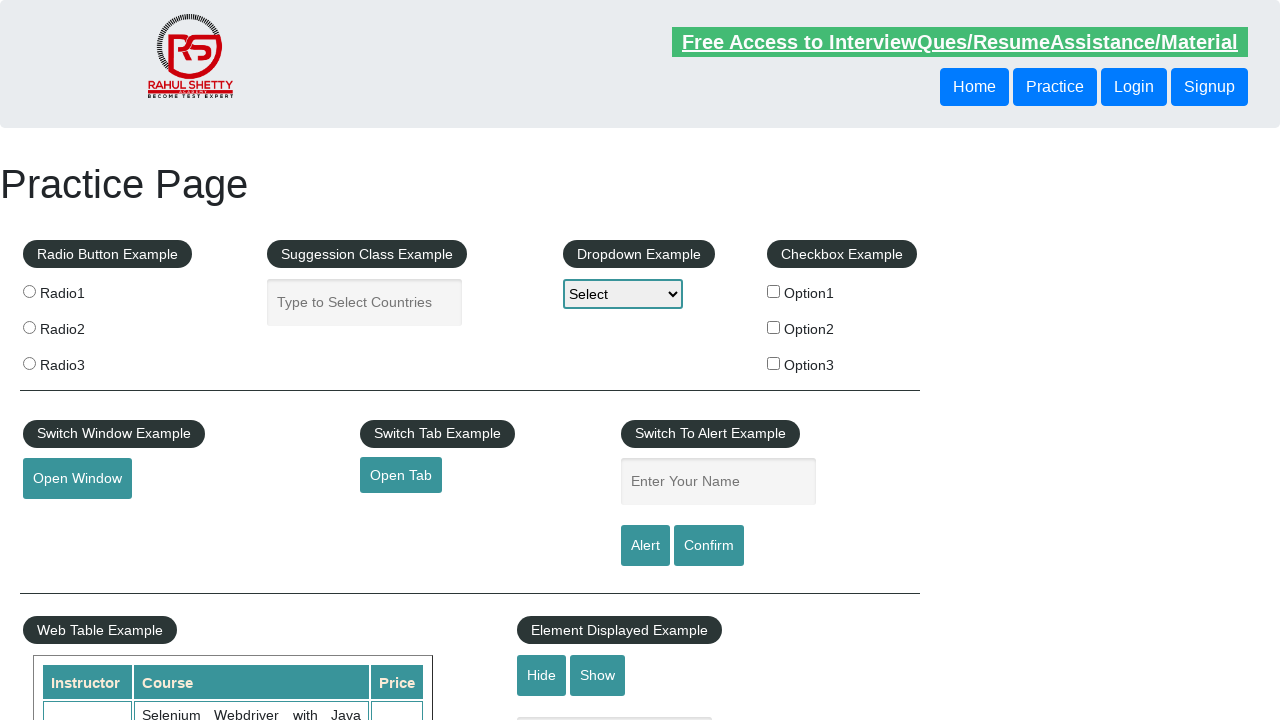

Clicked alert button again to trigger dialog with handler active at (645, 546) on #alertbtn
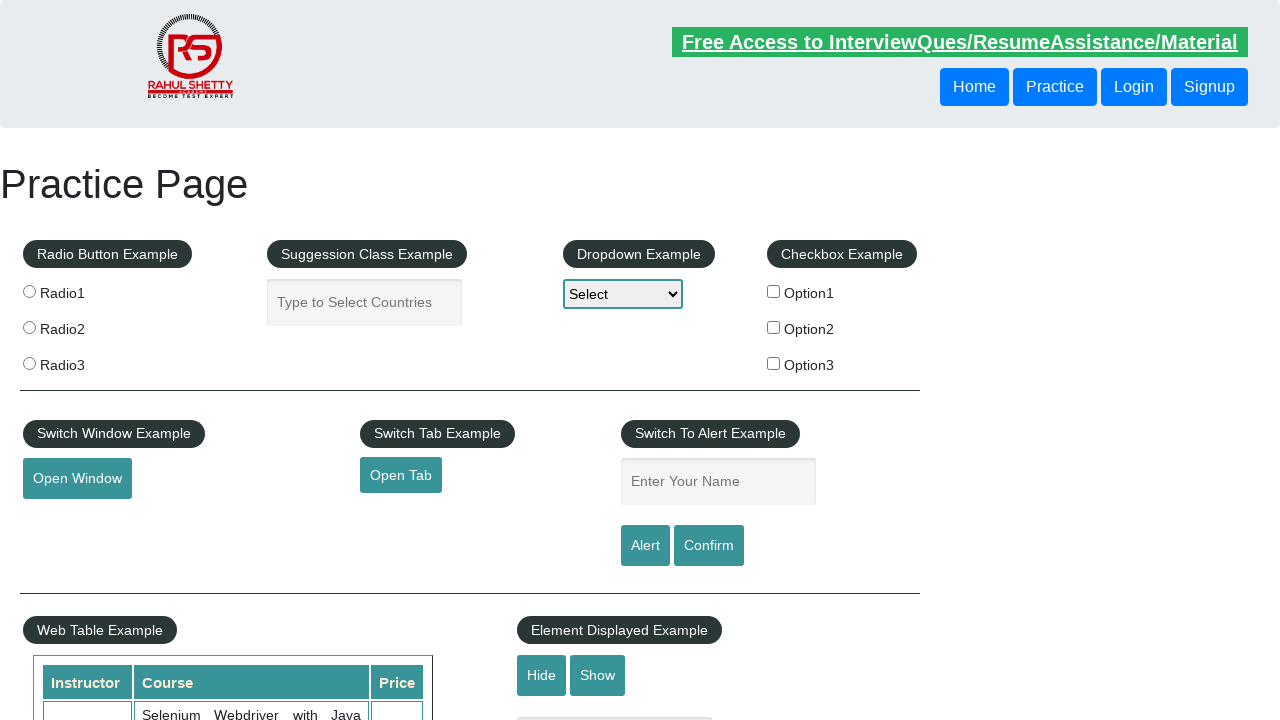

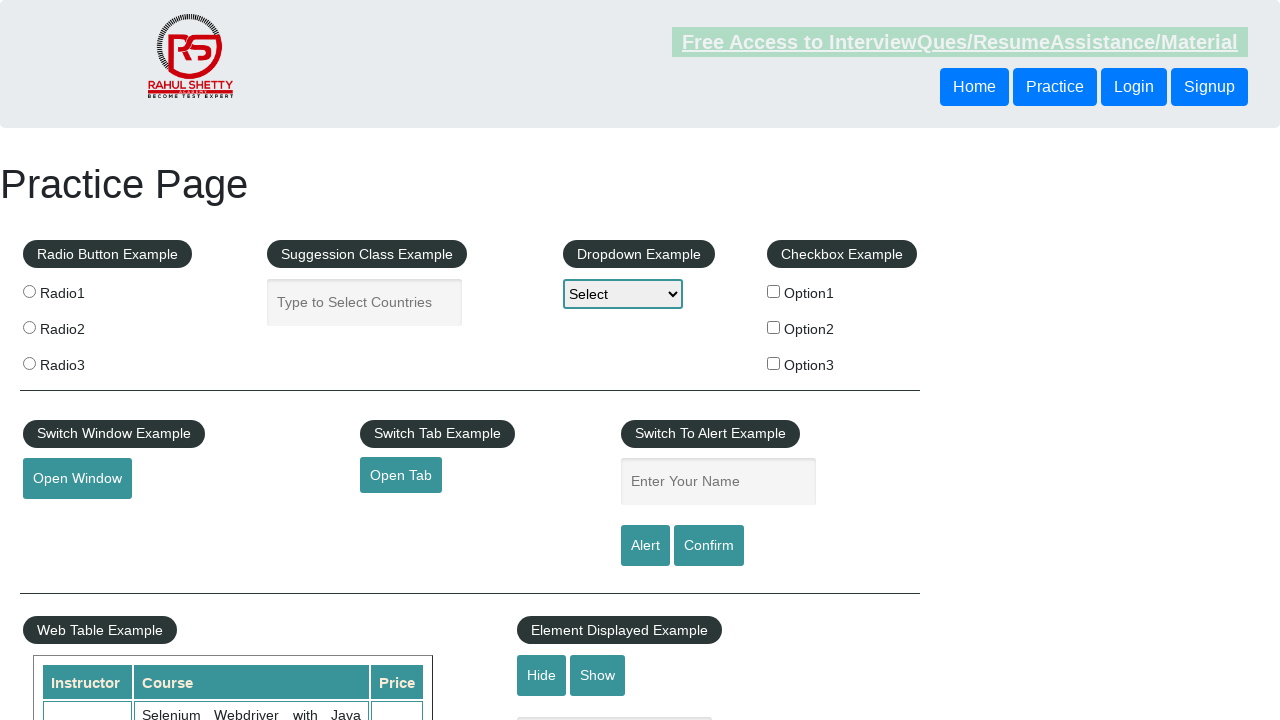